Tests percentage calculation with zero by calculating 10% of 0

Starting URL: http://www.calculator.net/

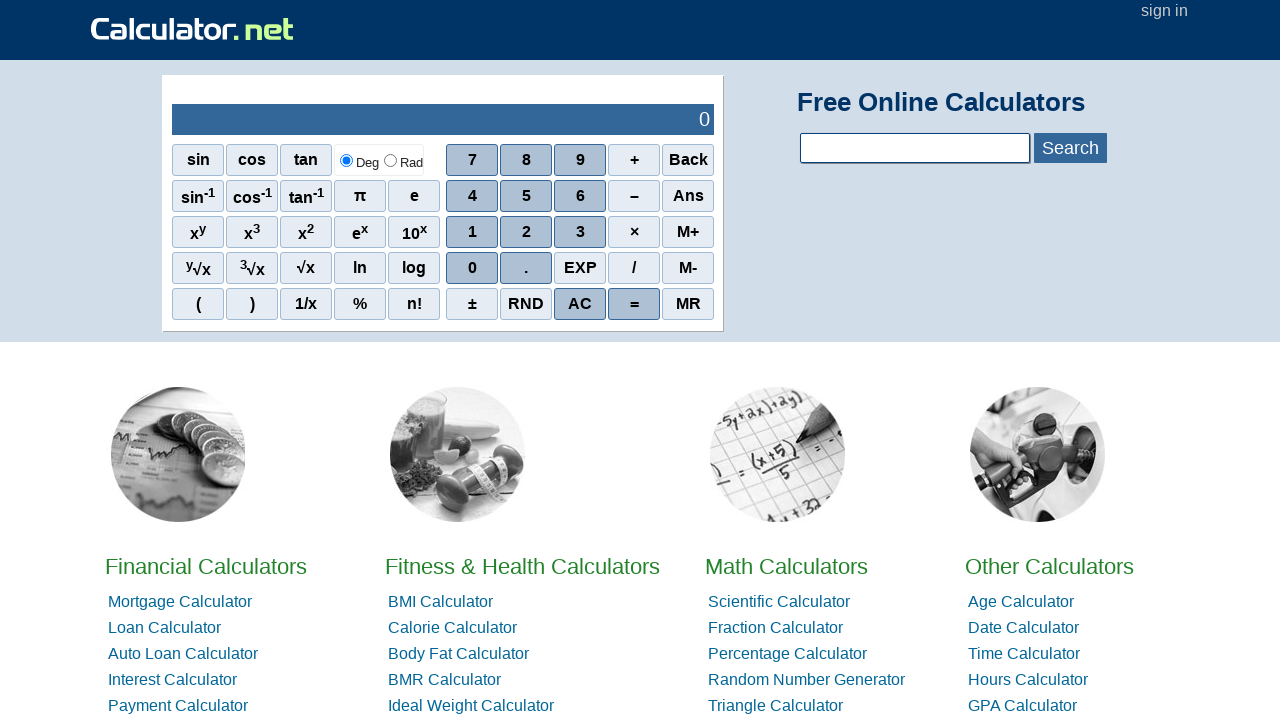

Clicked on Math Calculators at (786, 566) on xpath=//*[@id="homelistwrap"]/div[3]/div[2]/a
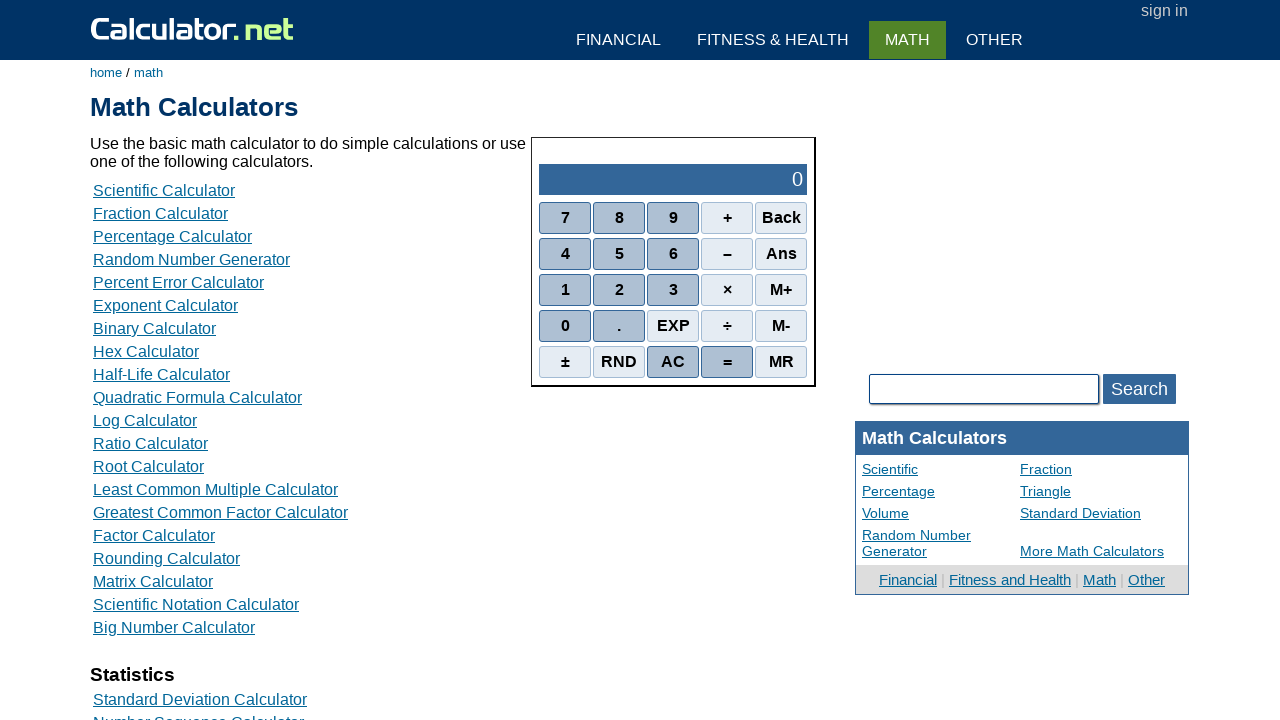

Clicked on Percent Calculators at (172, 236) on xpath=//*[@id="content"]/table[2]/tbody/tr/td/div[3]/a
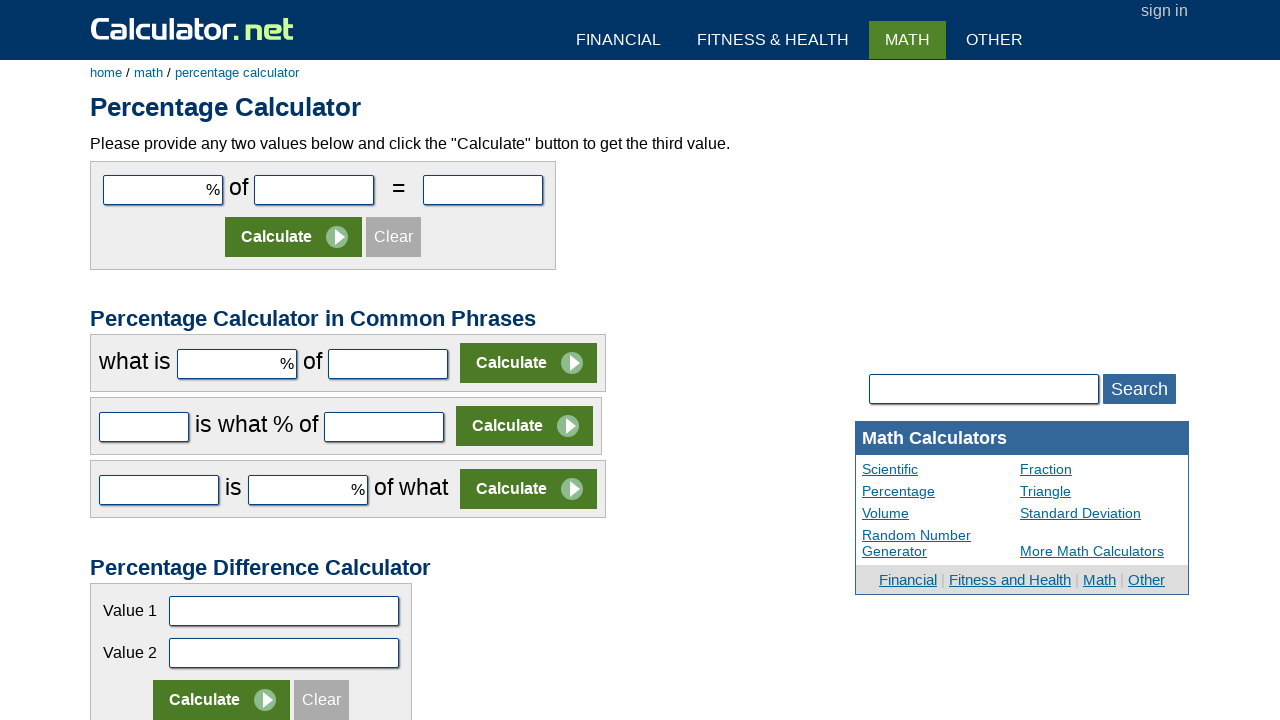

Entered 10 in the first input field on #cpar1
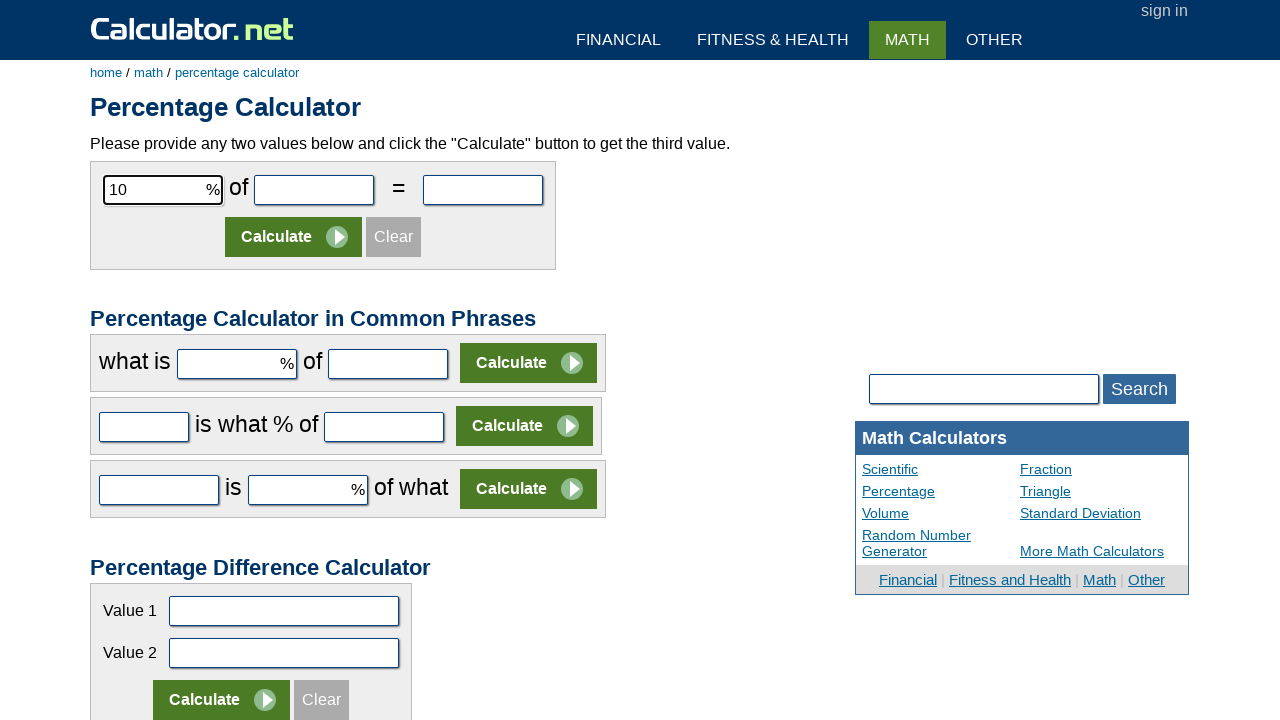

Entered 0 in the second input field on #cpar2
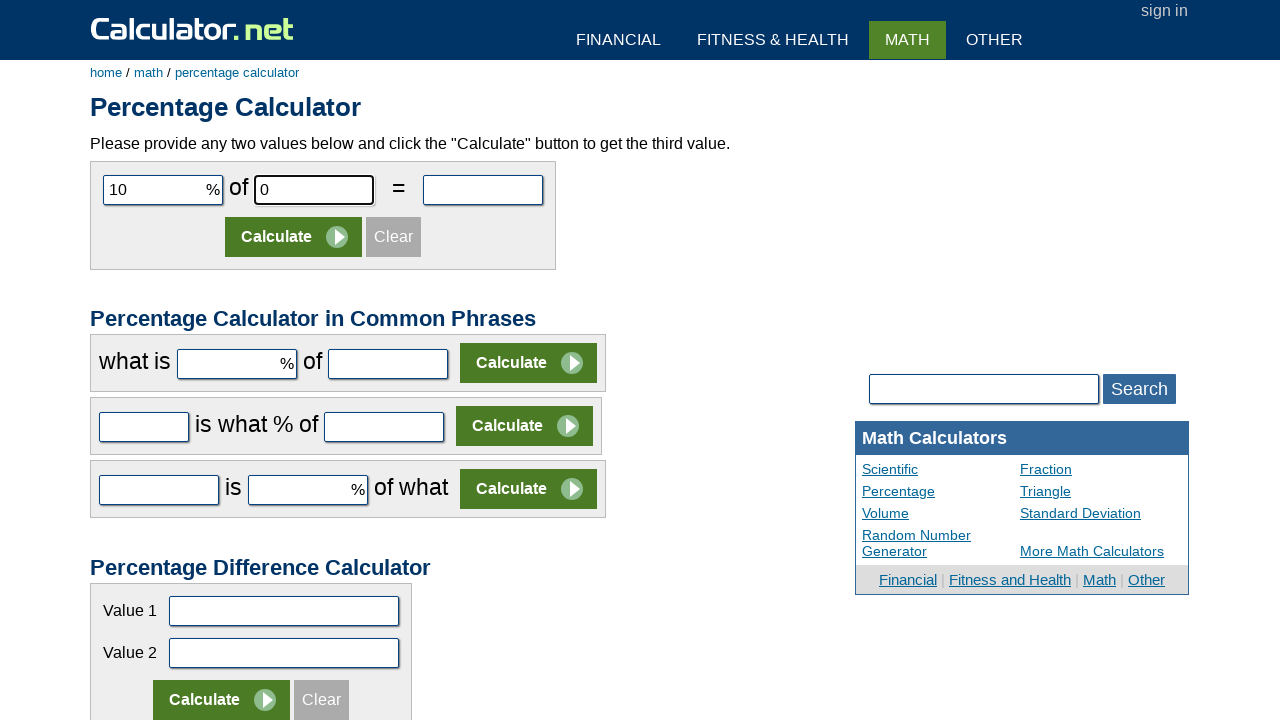

Clicked Calculate button to compute 10% of 0 at (294, 237) on xpath=//*[@id="content"]/form[1]/table/tbody/tr[2]/td/input[2]
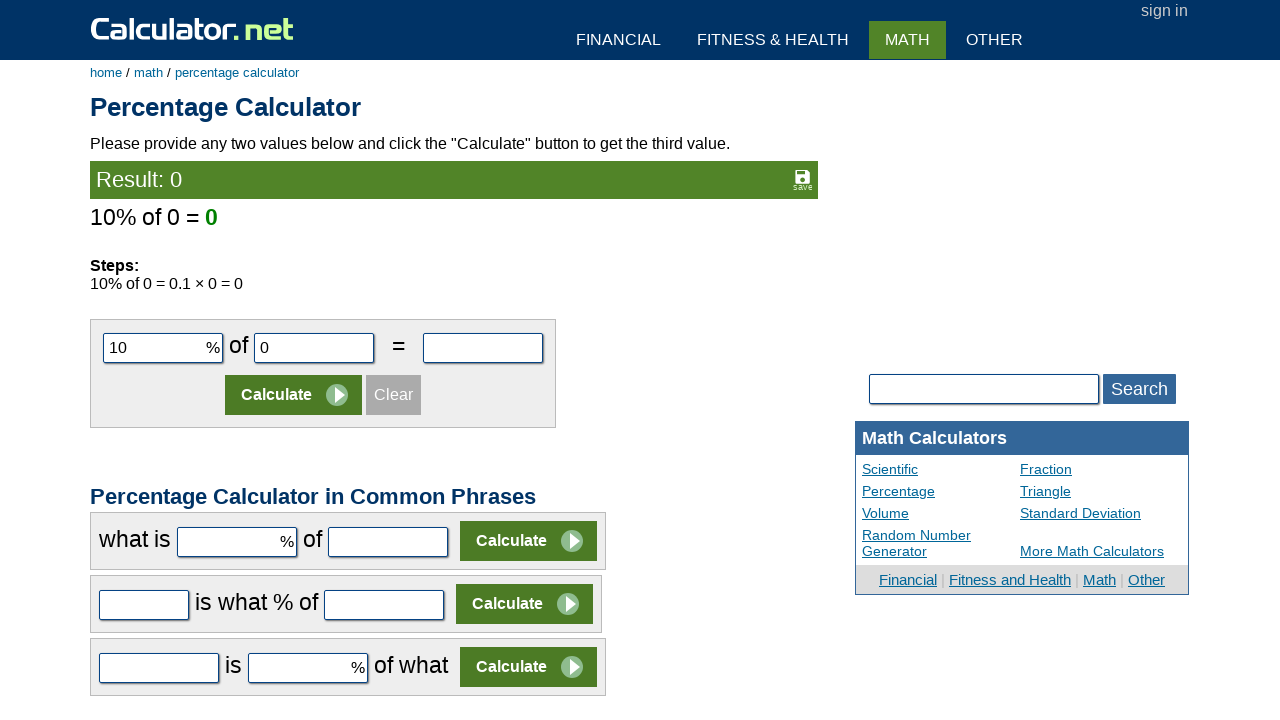

Verified the result is displayed on the page
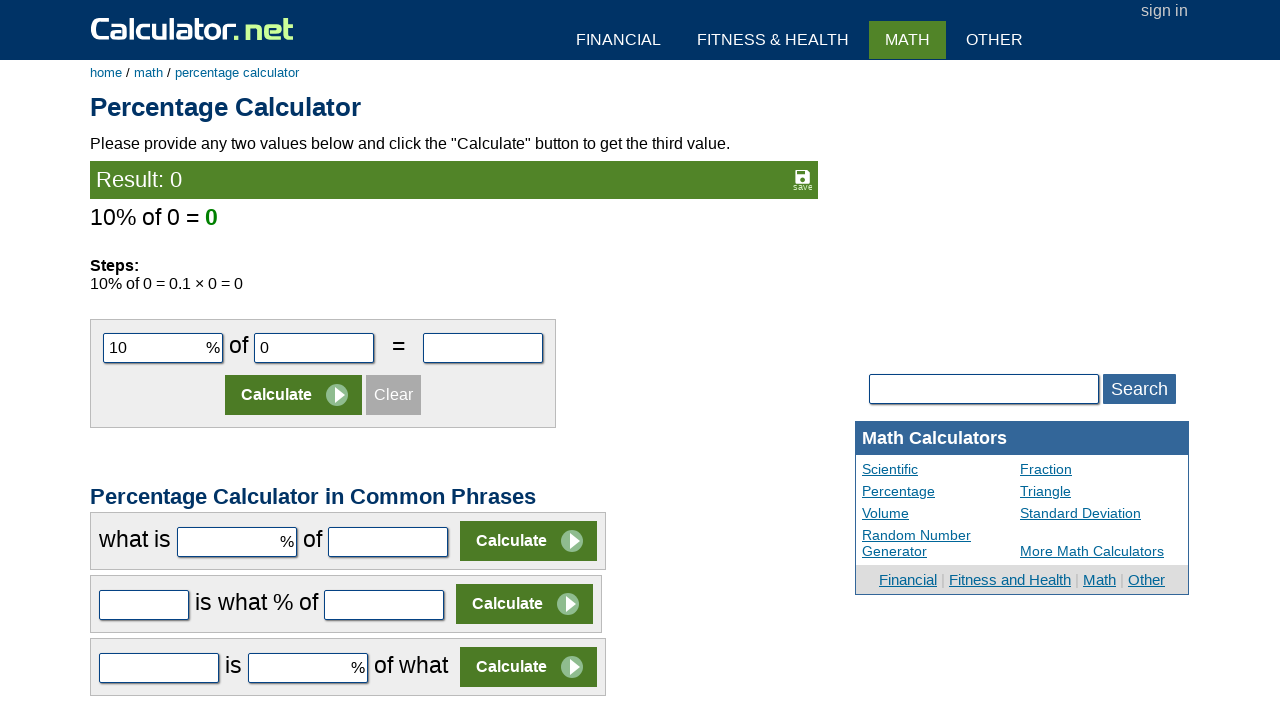

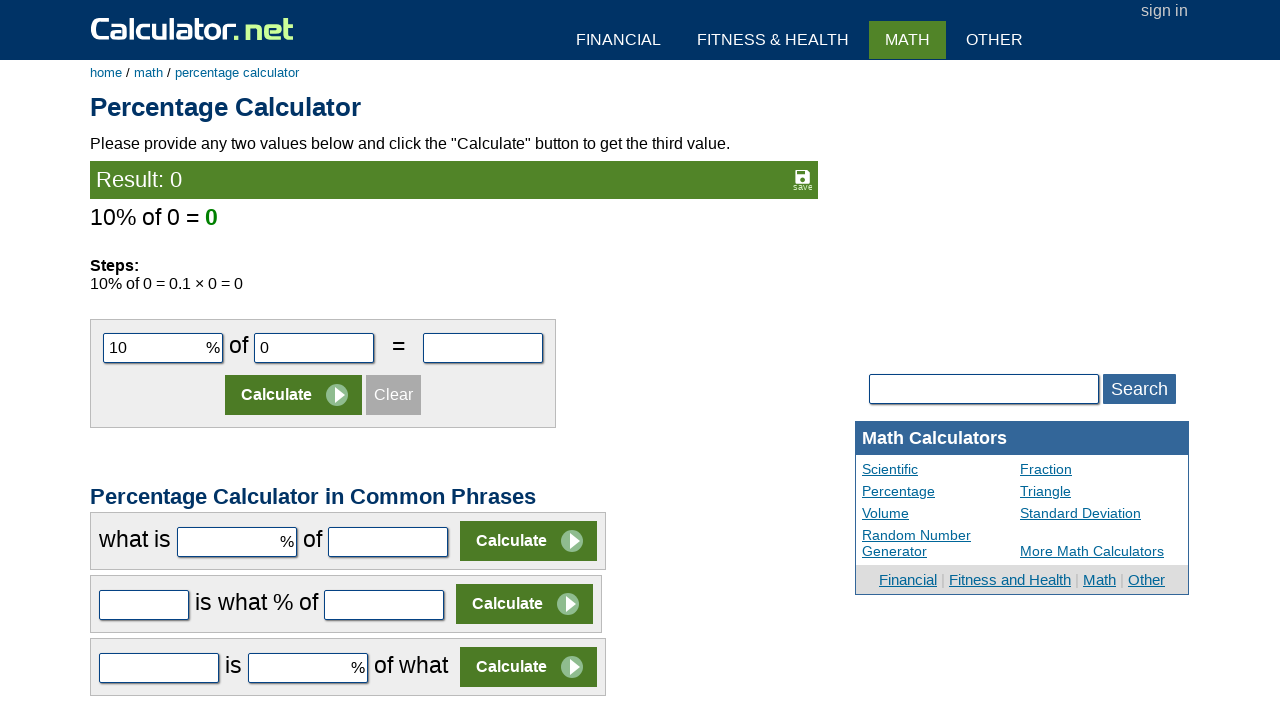